Fills out a free trial registration form with user information including first name, last name, email, and company details

Starting URL: https://www.actitime.com/free-online-trial

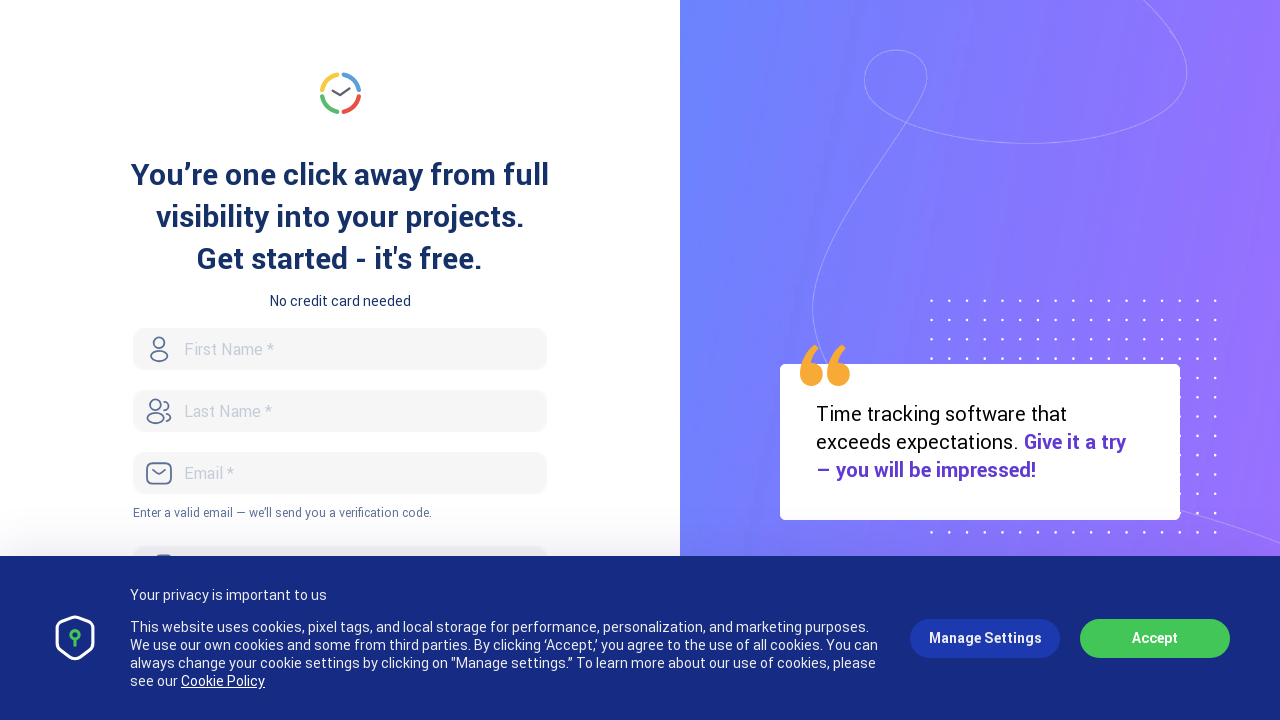

Filled first name field with 'Mukunda' on #FirstName
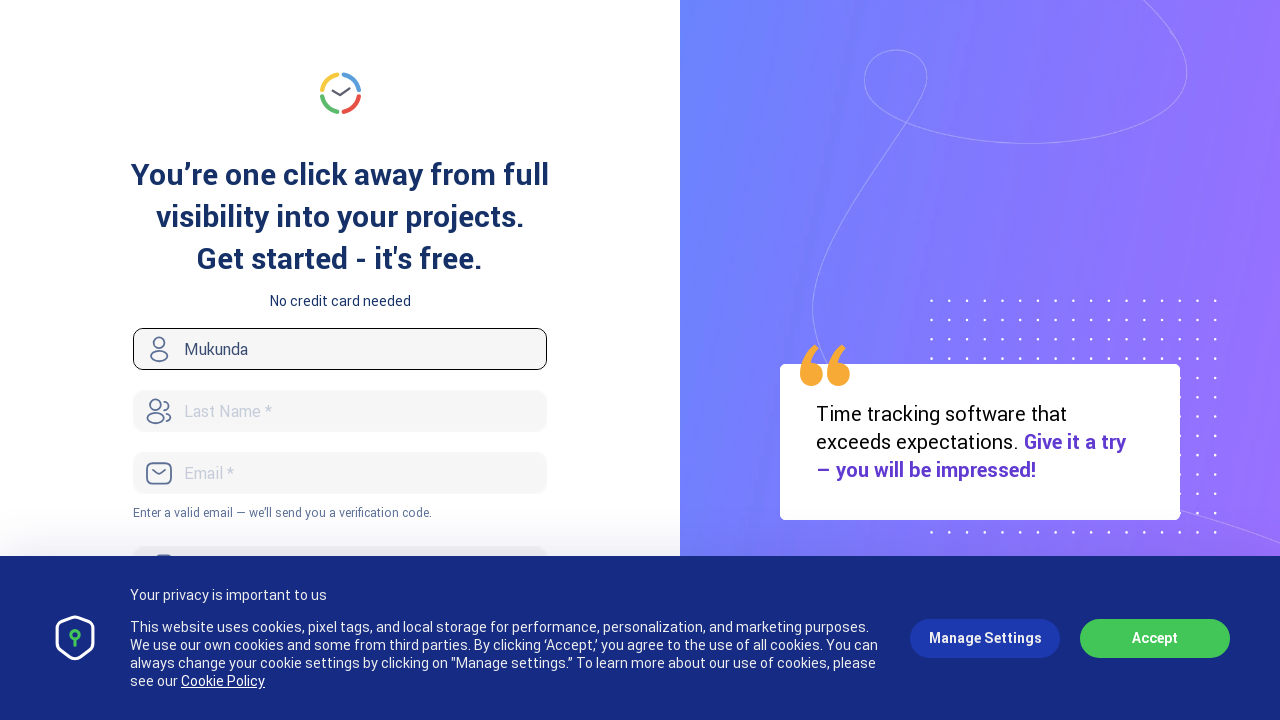

Filled last name field with 'Yamuna' on #LastName
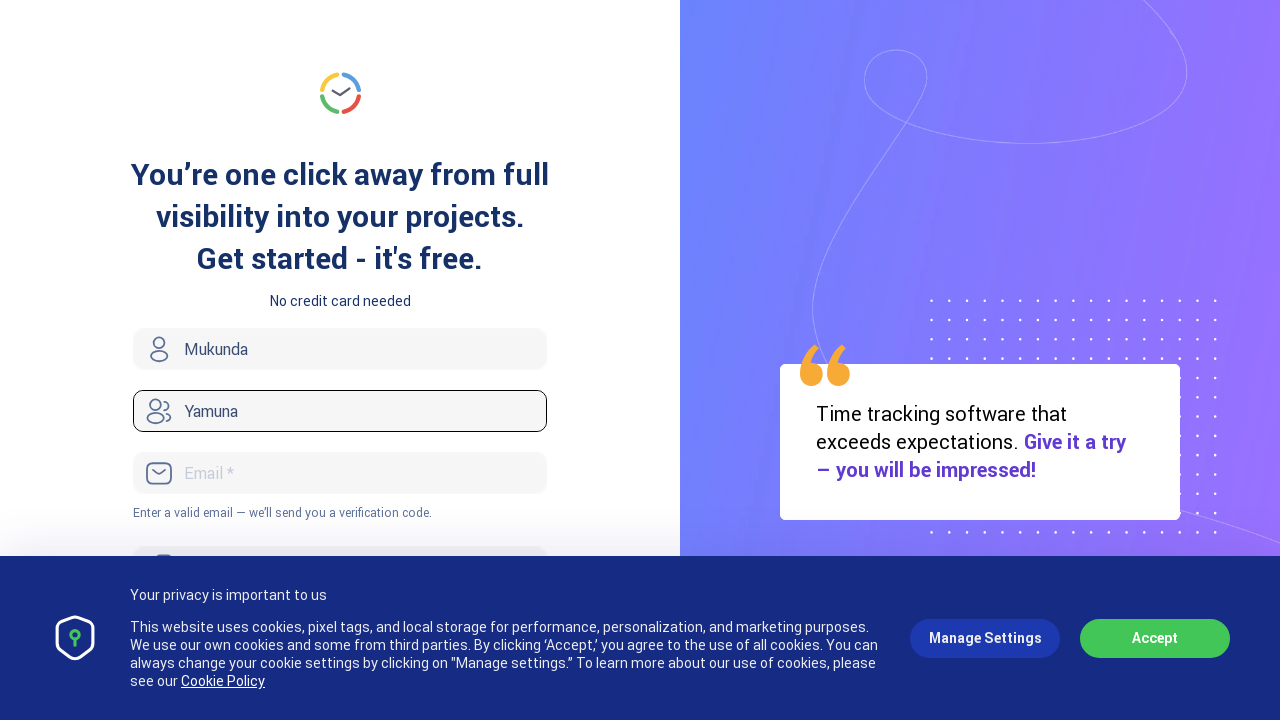

Filled email field with 'yamunamukunda@gmail.com' on #Email
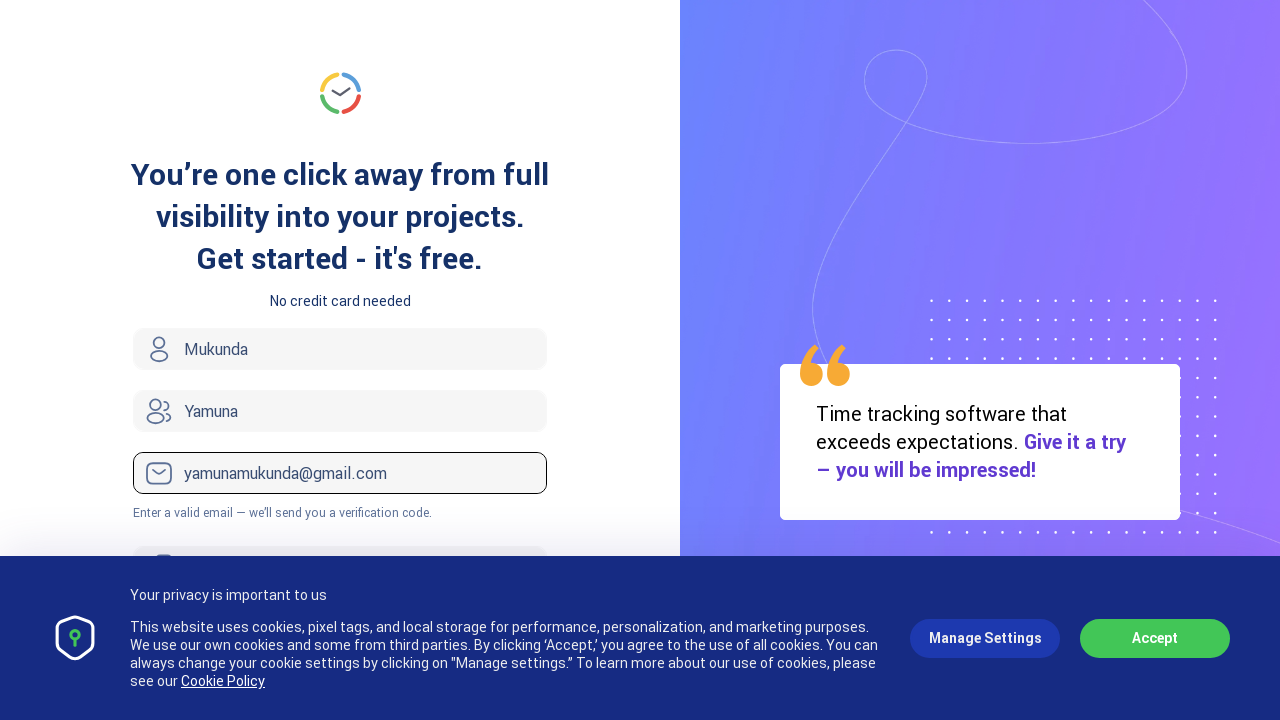

Filled company field with 'TechMentorHub' on #Company
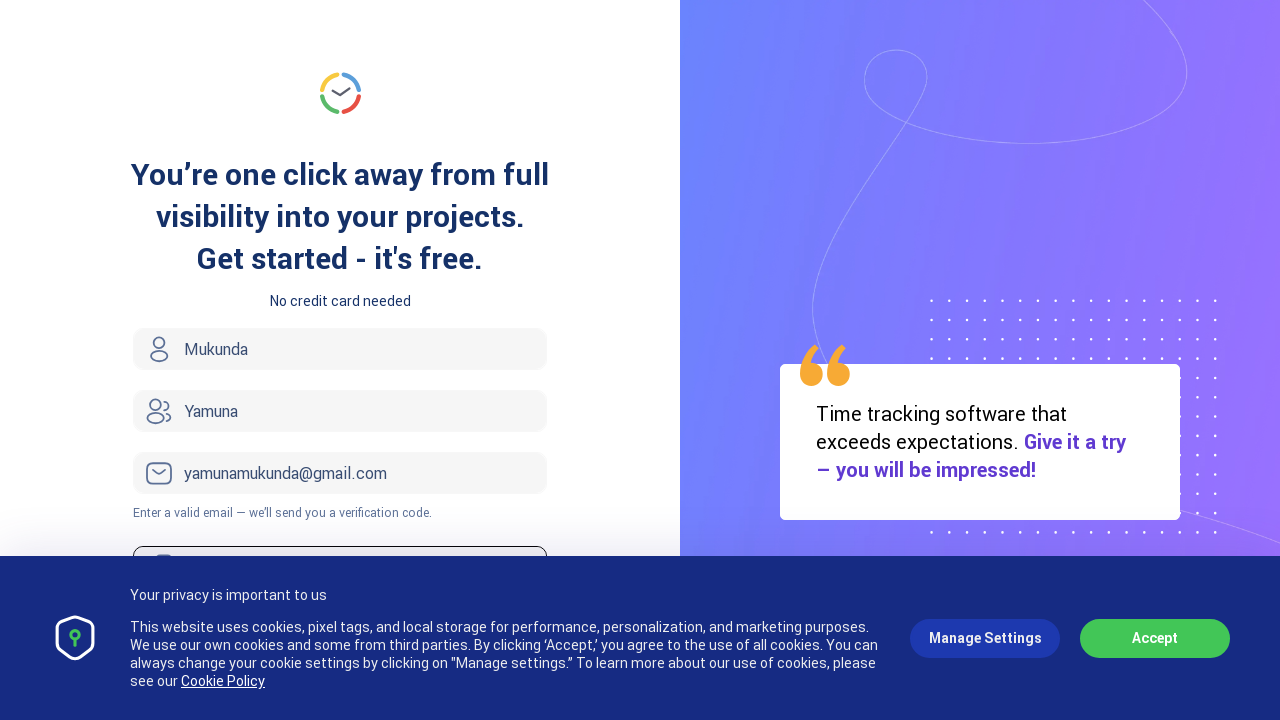

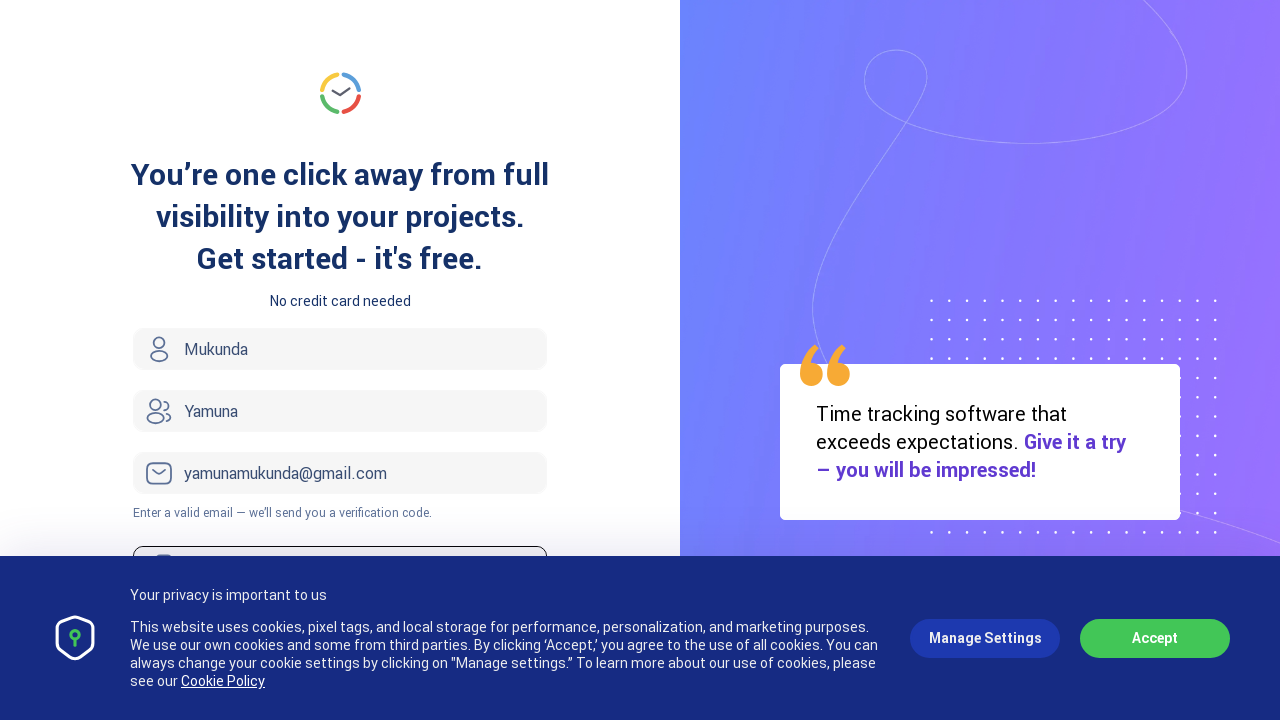